Tests navigation to the registration page by clicking the registration link from the main page and verifying the URL changes to the registration page.

Starting URL: https://qa.koel.app/

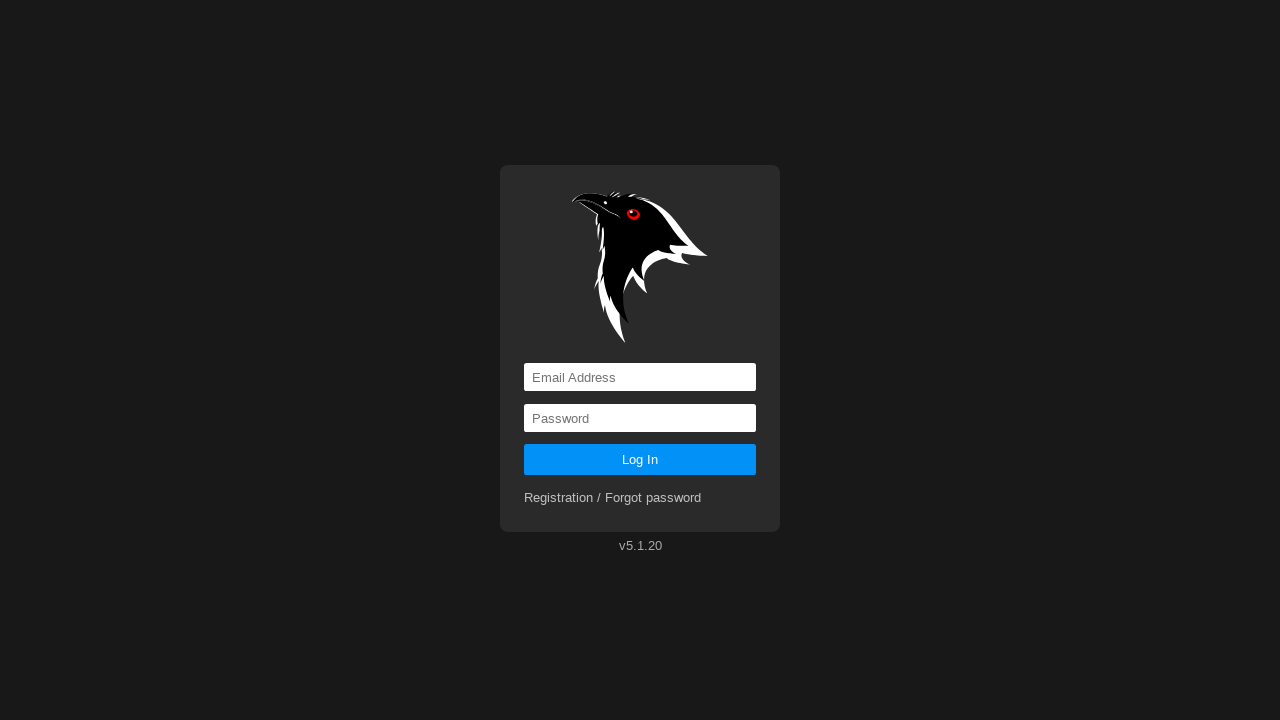

Clicked on the registration link at (613, 498) on a[href*='registration']
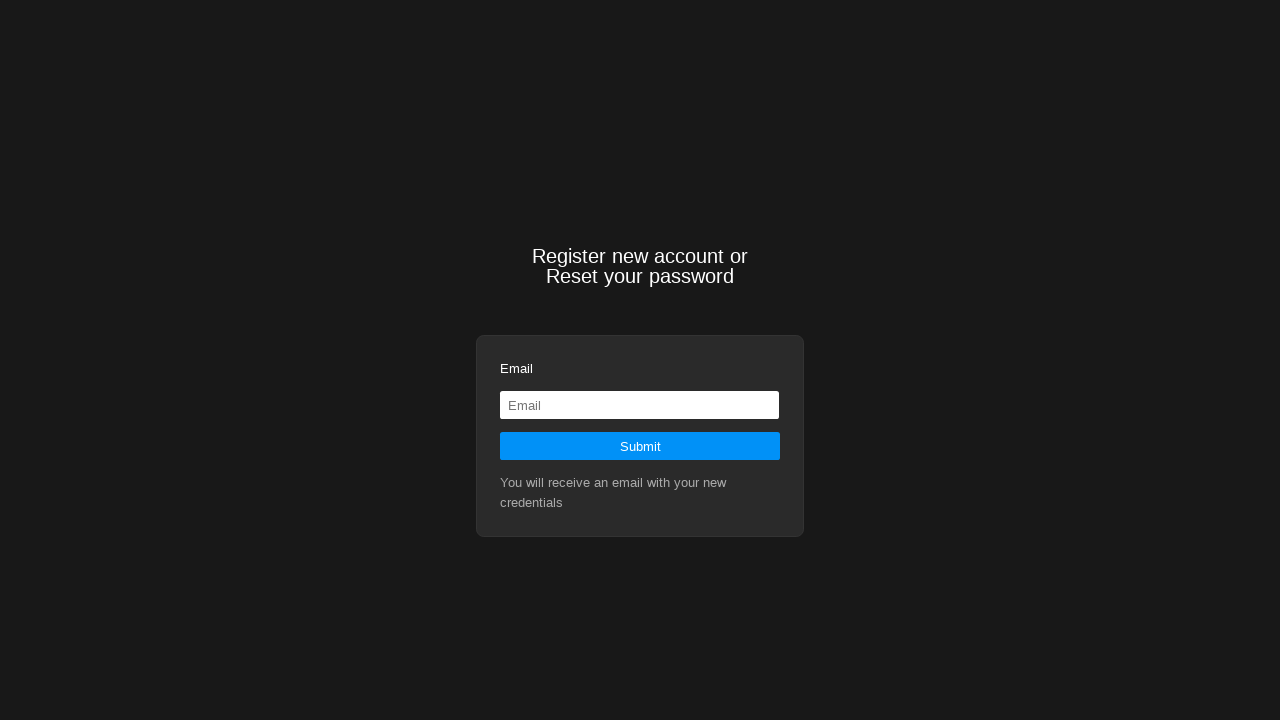

Waited for navigation to registration page
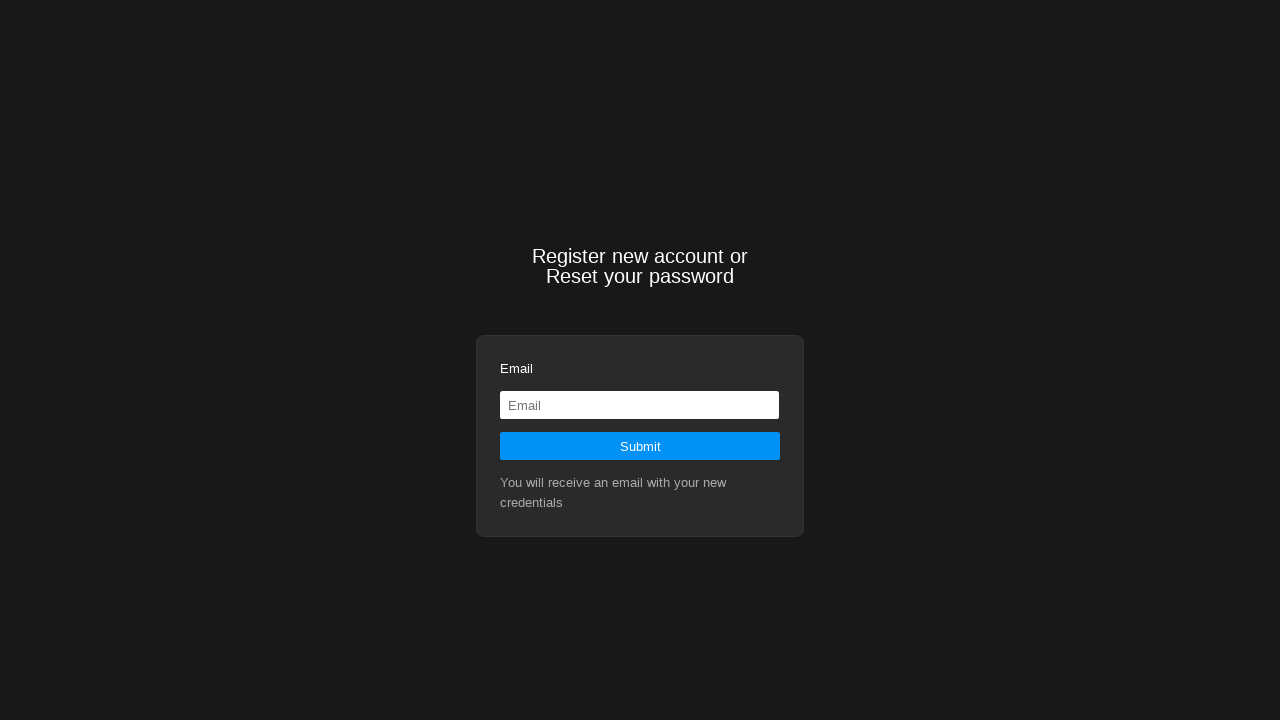

Verified URL changed to registration page (https://qa.koel.app/registration)
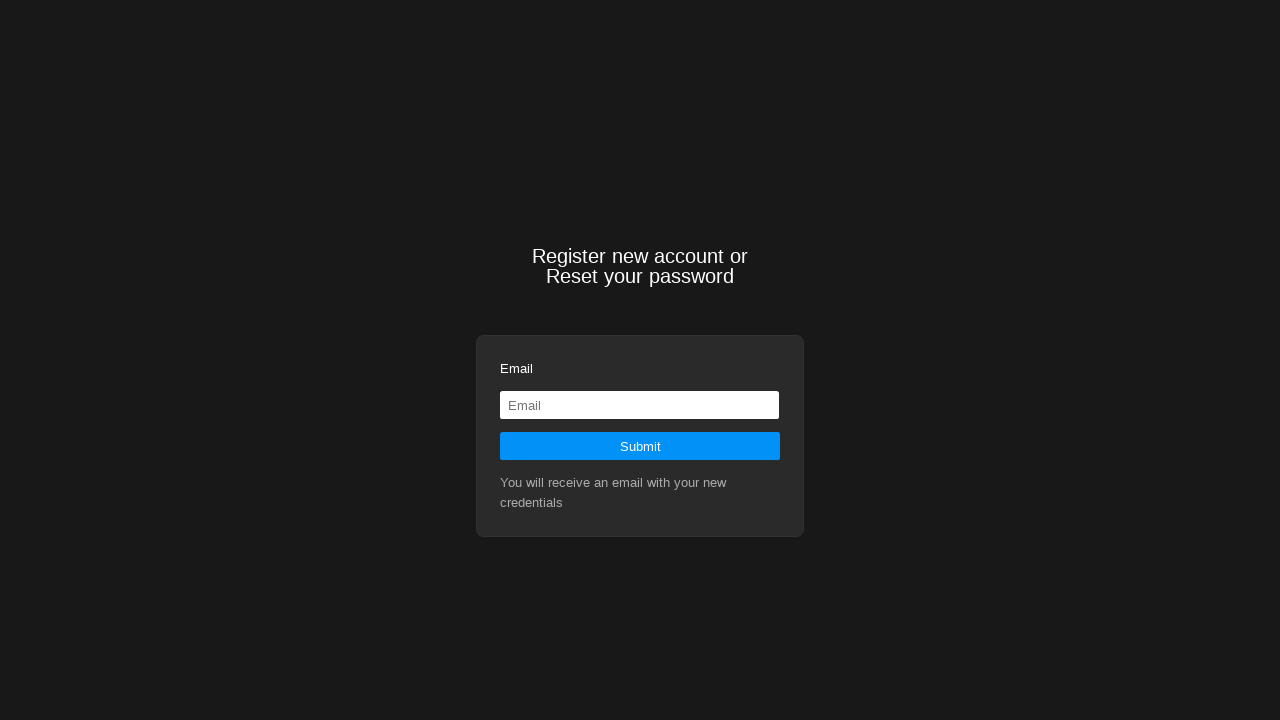

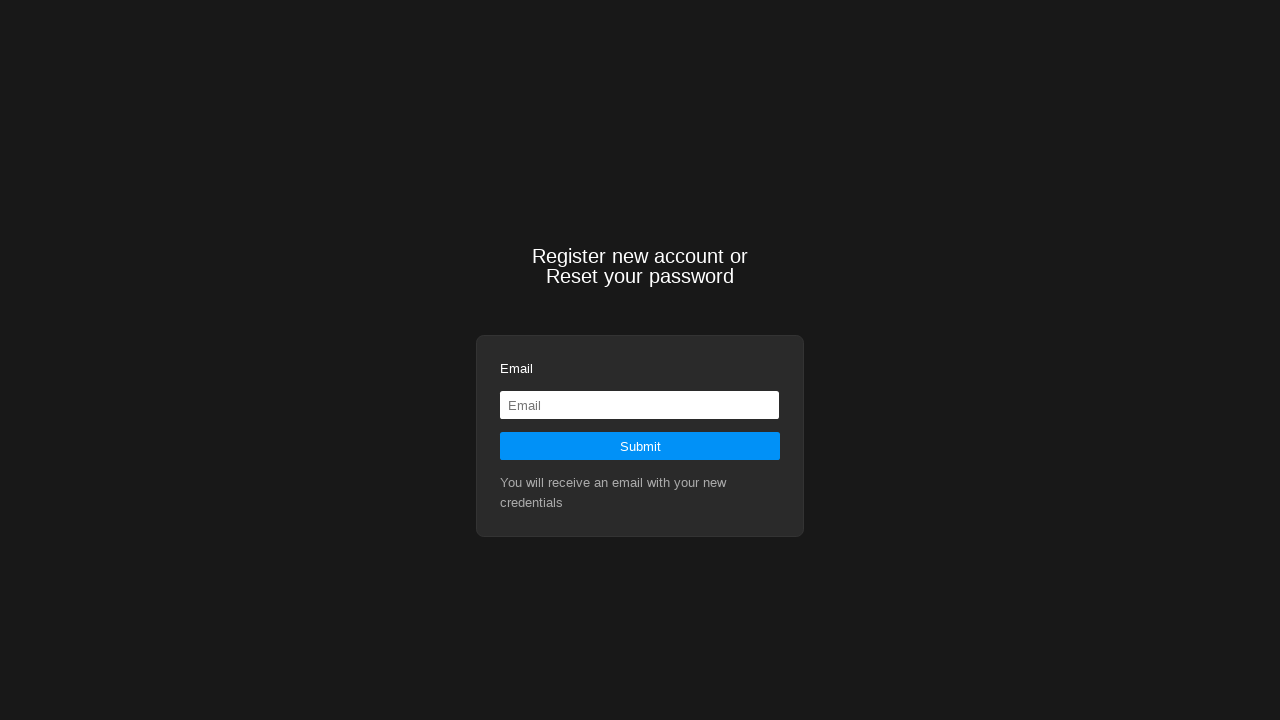